Tests user registration functionality by filling in username, password, and confirm password fields, then submitting the registration form and verifying redirect to login page.

Starting URL: https://crio-qkart-frontend-qa.vercel.app/register

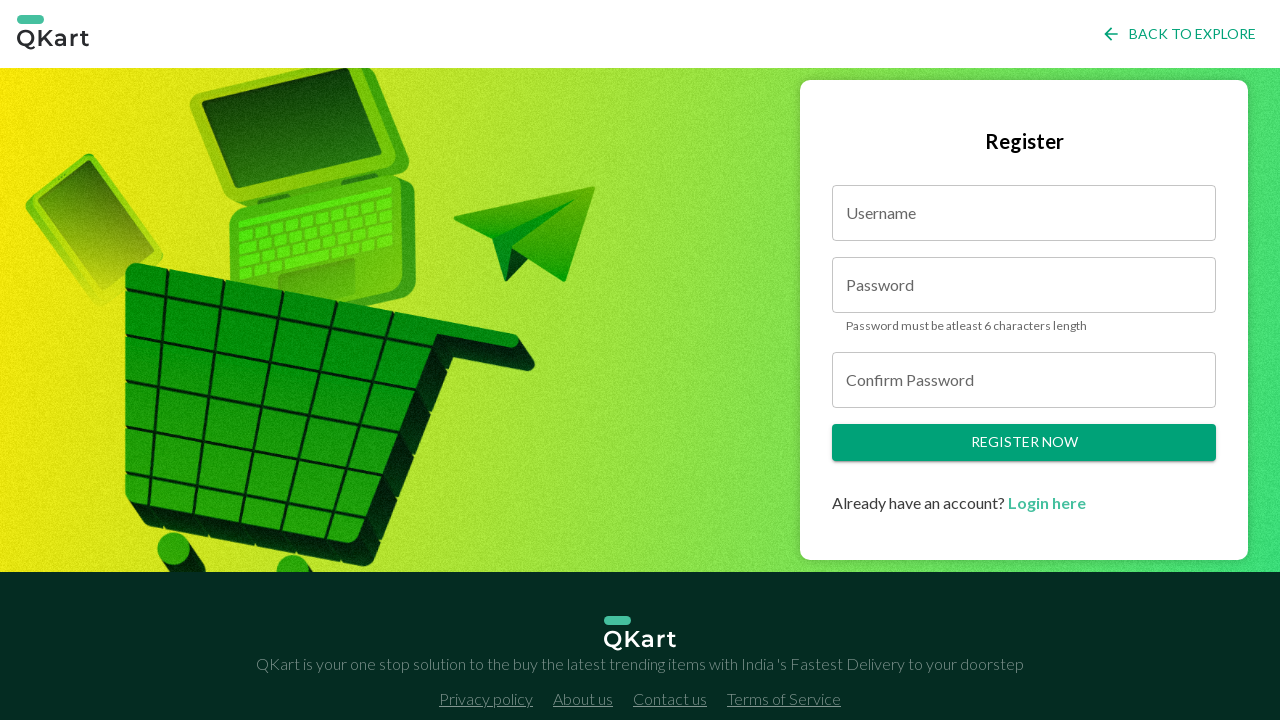

Filled username field with 'testuser_1772231657303' on #username
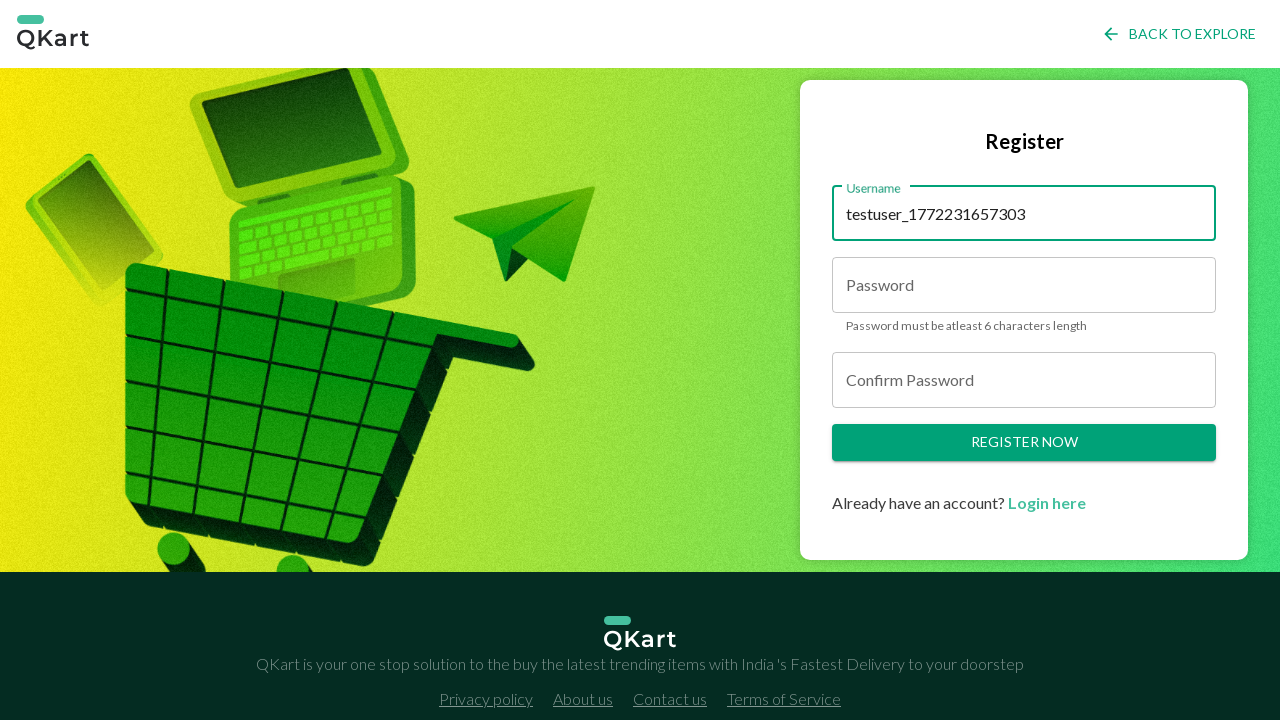

Filled password field with test password on #password
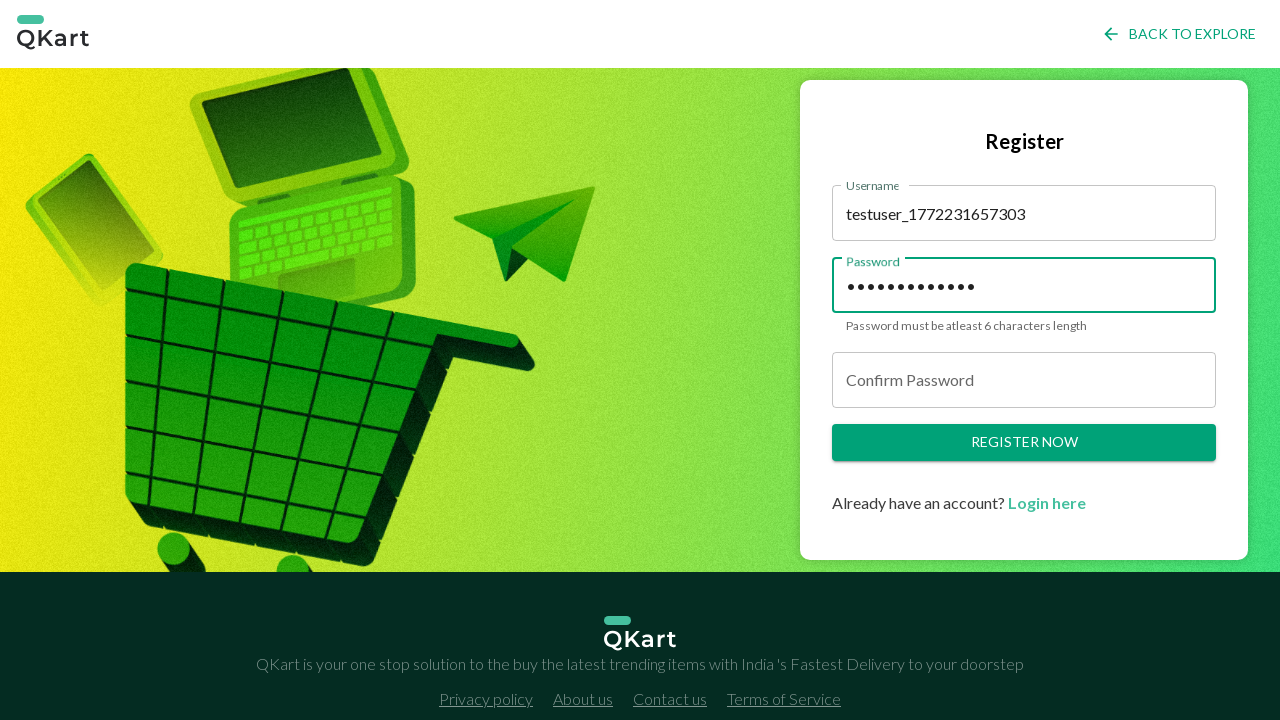

Filled confirm password field with test password on #confirmPassword
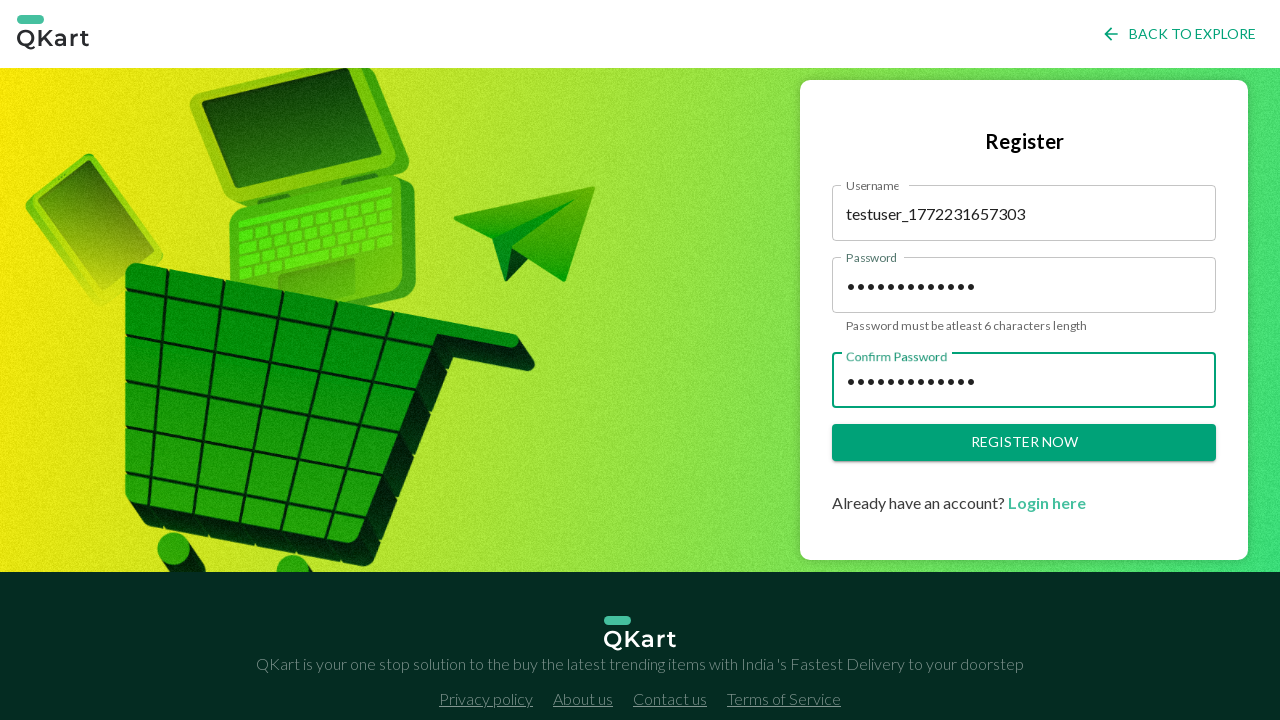

Waited 2 seconds for form to be ready
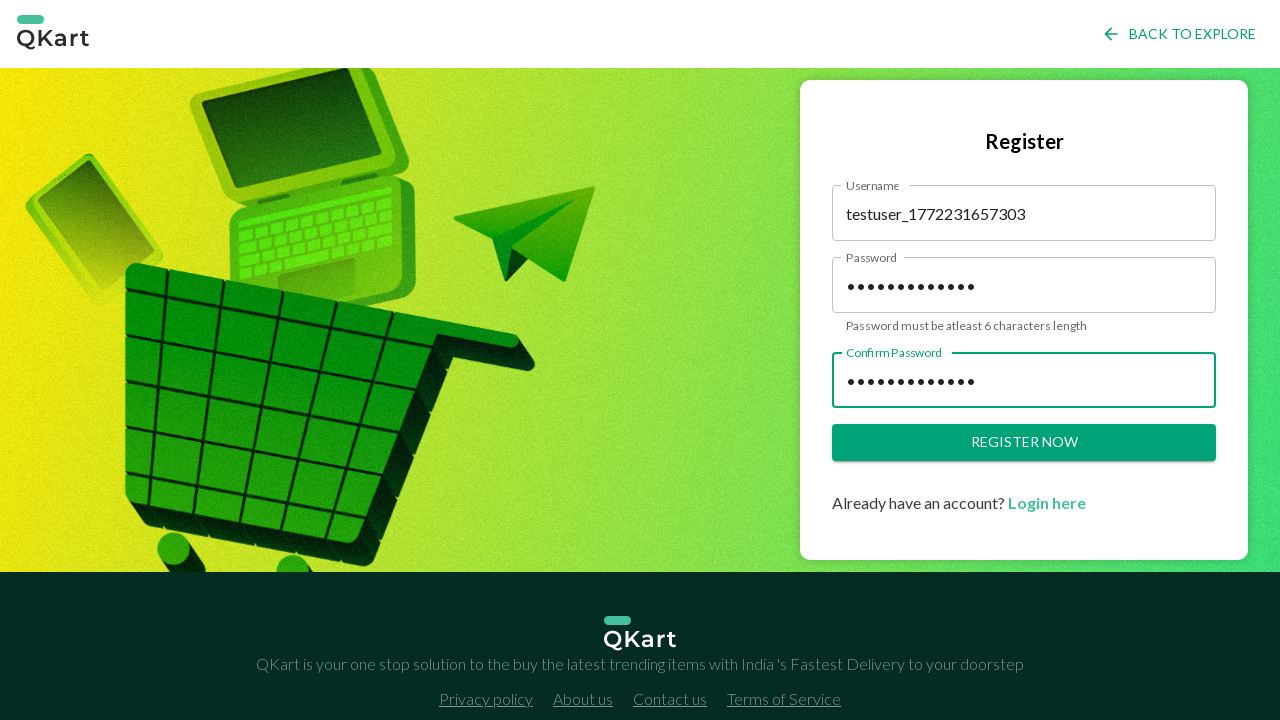

Clicked register button to submit form at (1024, 443) on .button
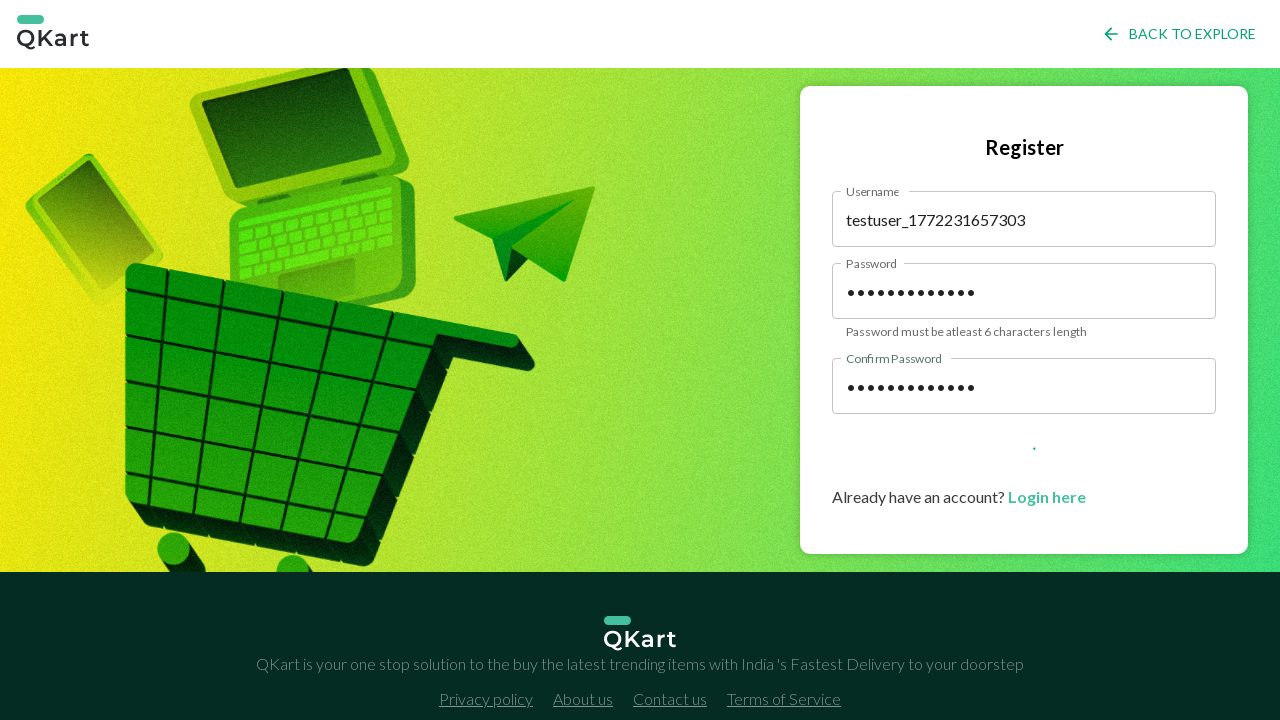

Successfully redirected to login page after registration
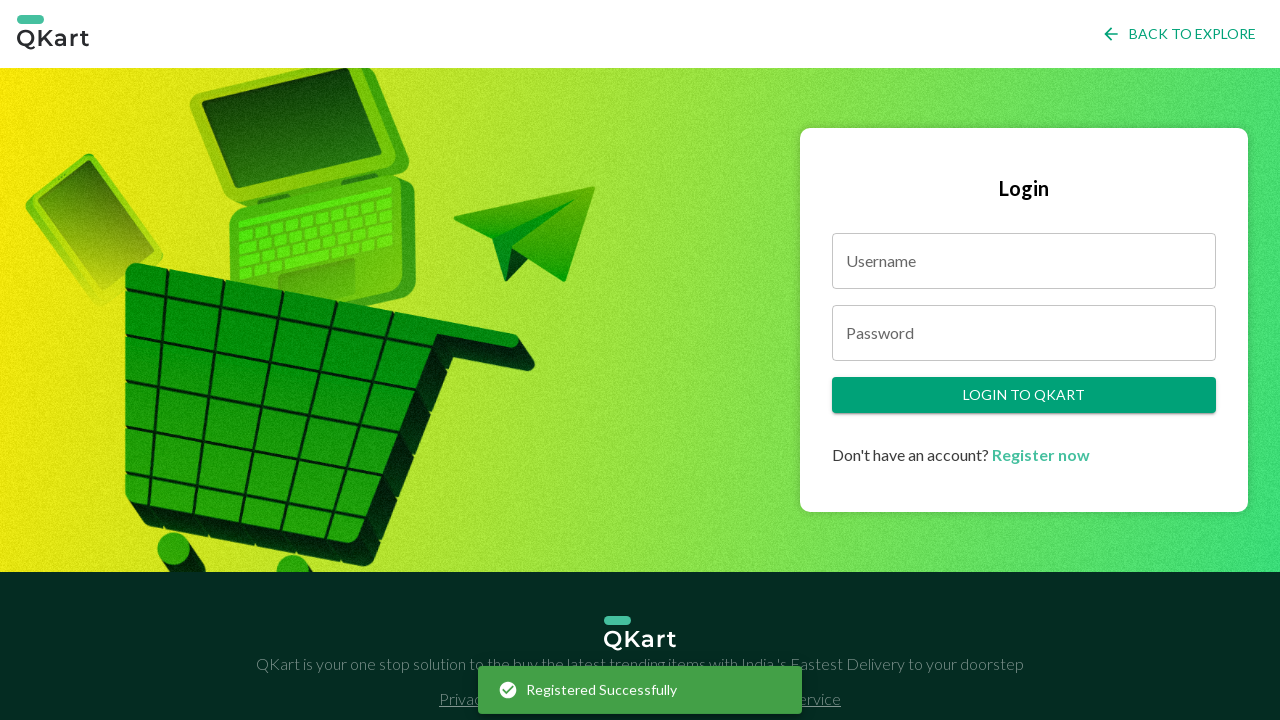

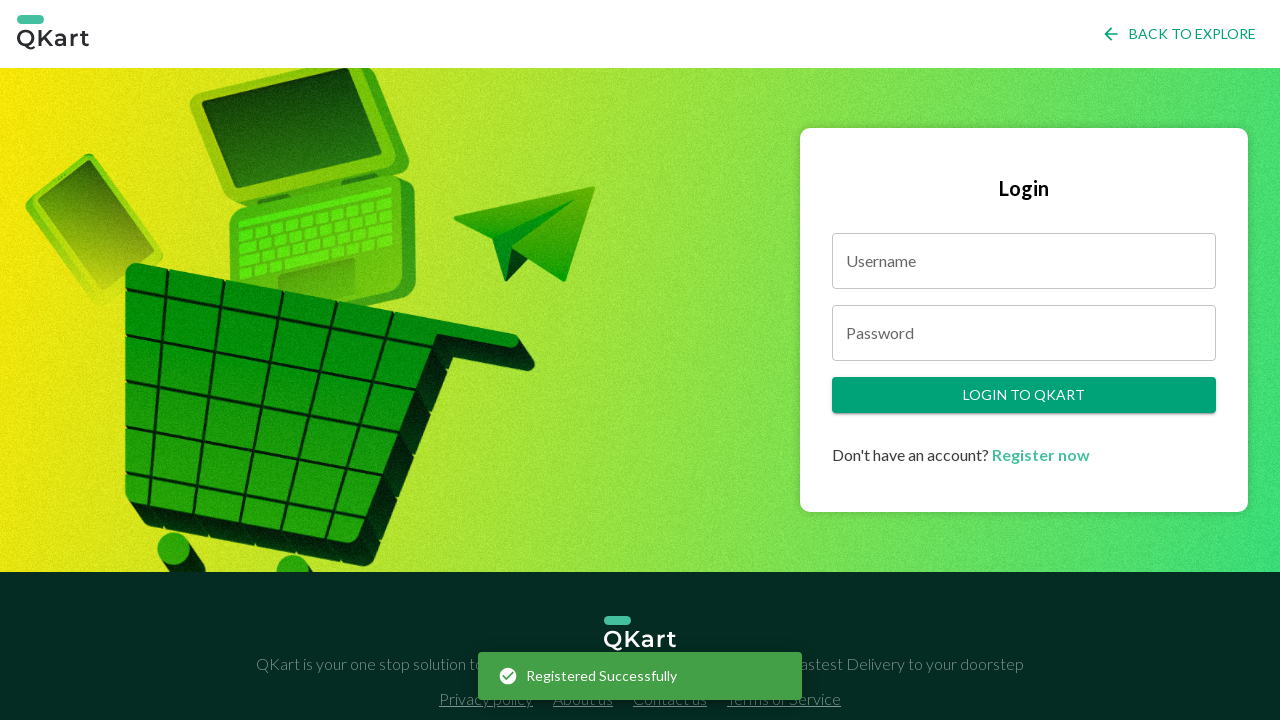